Tests adding todo items to the list by filling the input field and pressing Enter, verifying items appear in the list

Starting URL: https://demo.playwright.dev/todomvc

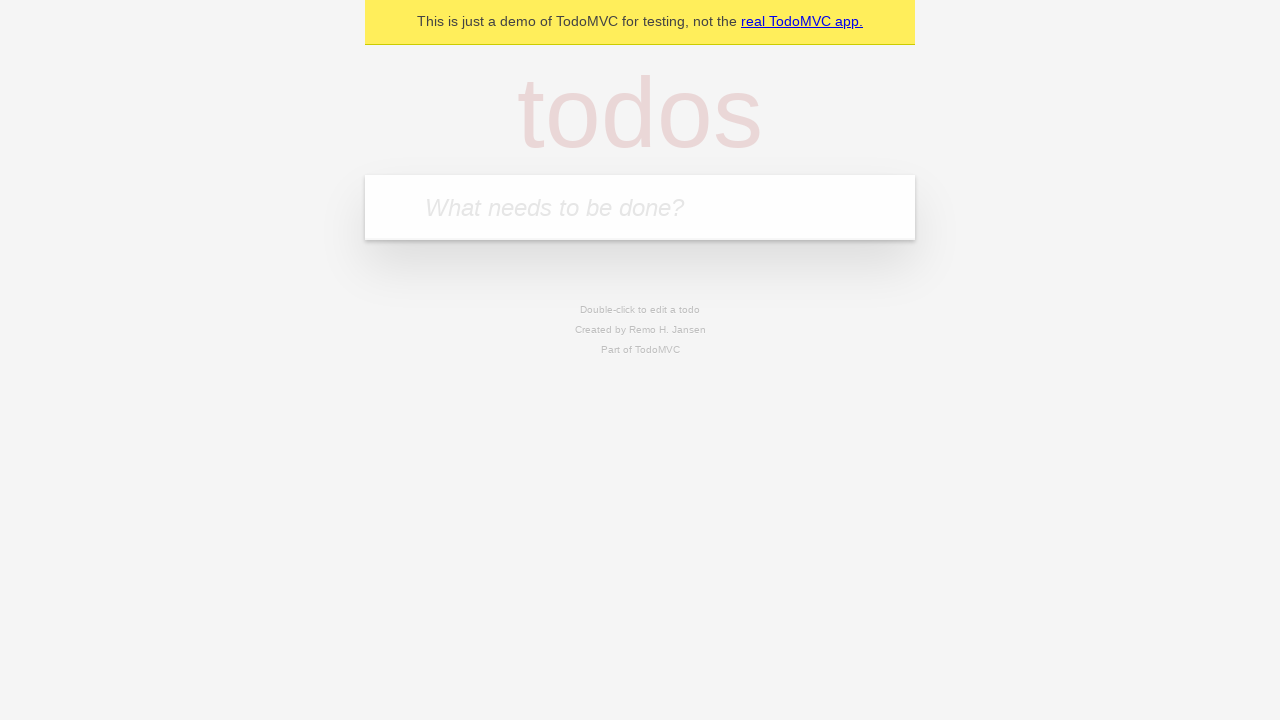

Filled input field with first todo item 'buy some cheese' on .new-todo
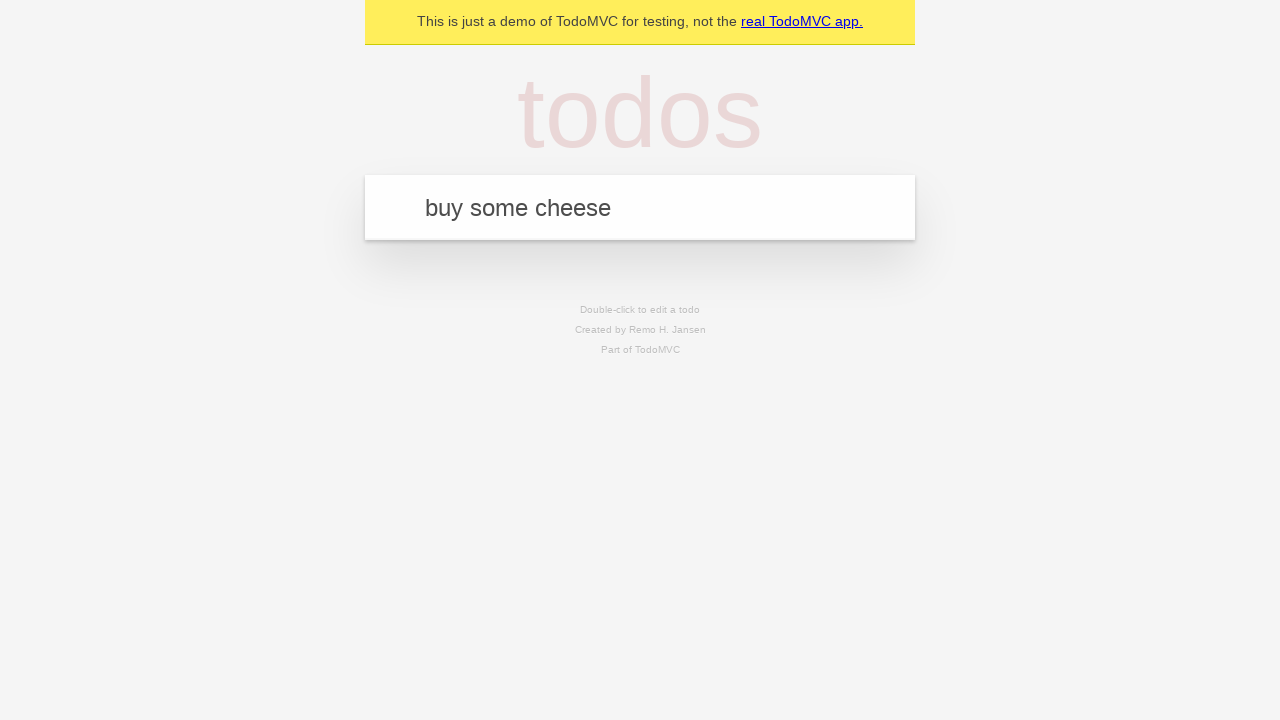

Pressed Enter to add first todo item on .new-todo
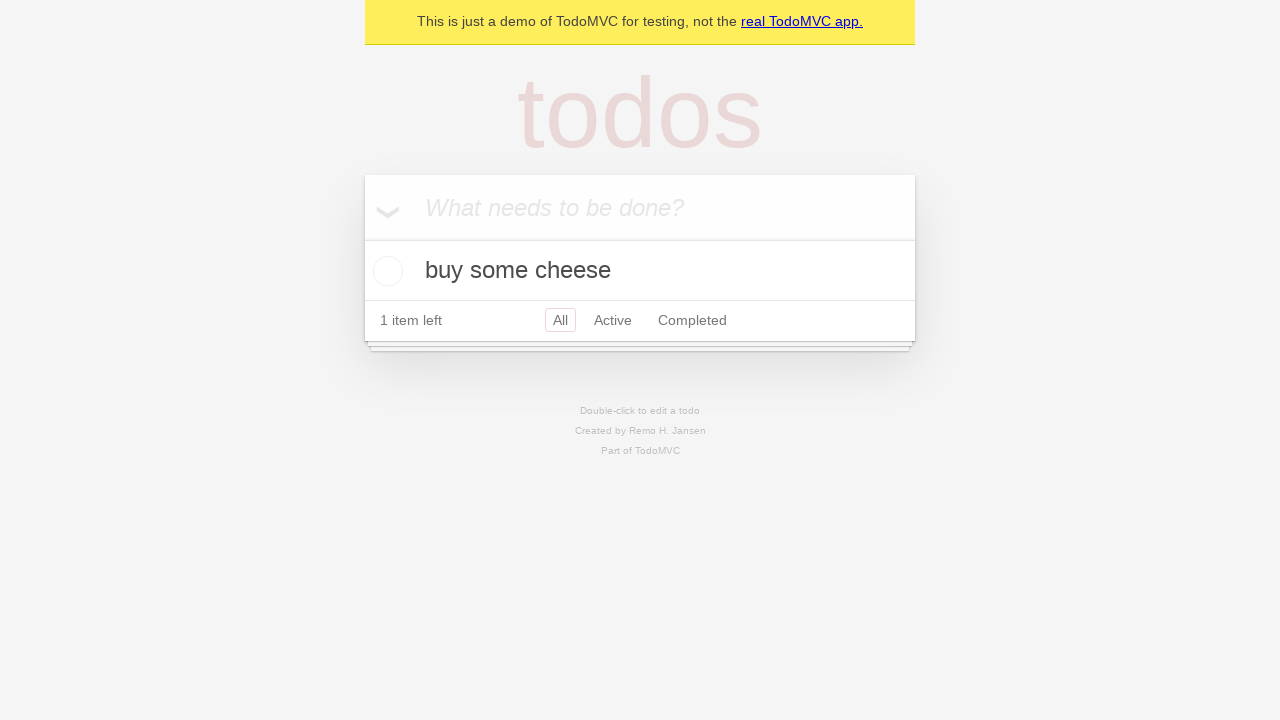

First todo item appeared in the list
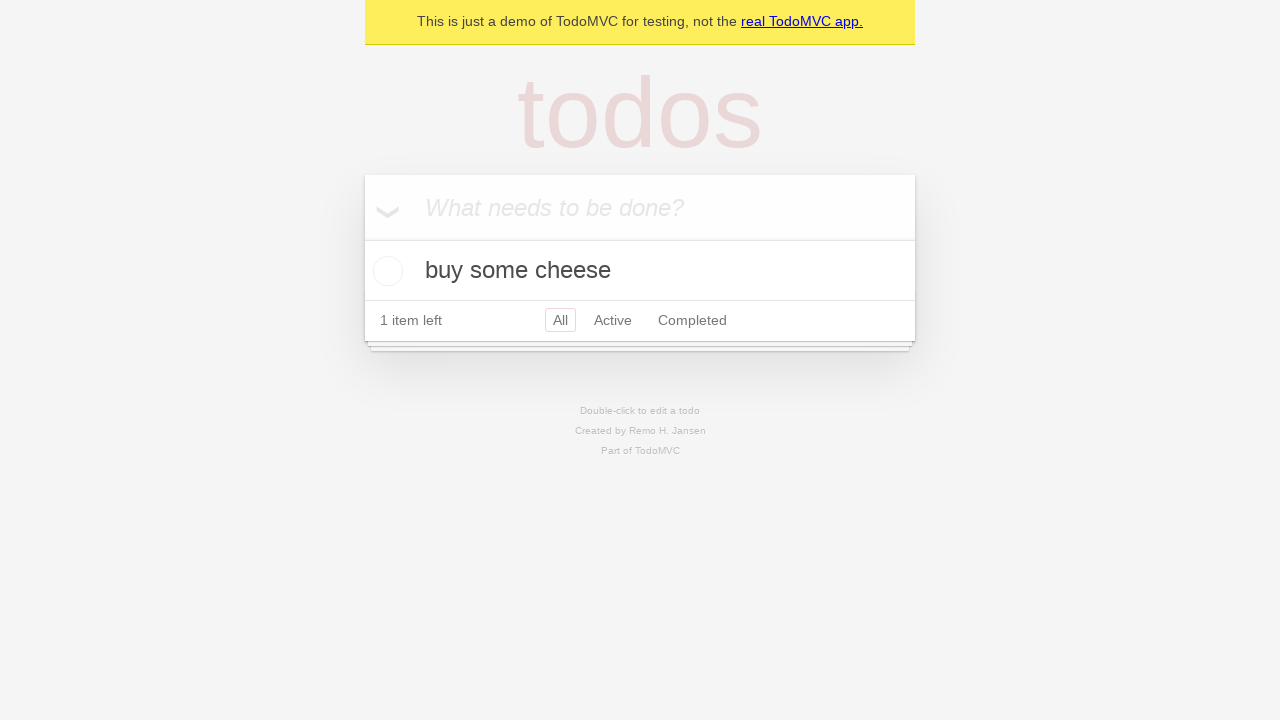

Filled input field with second todo item 'feed the cat' on .new-todo
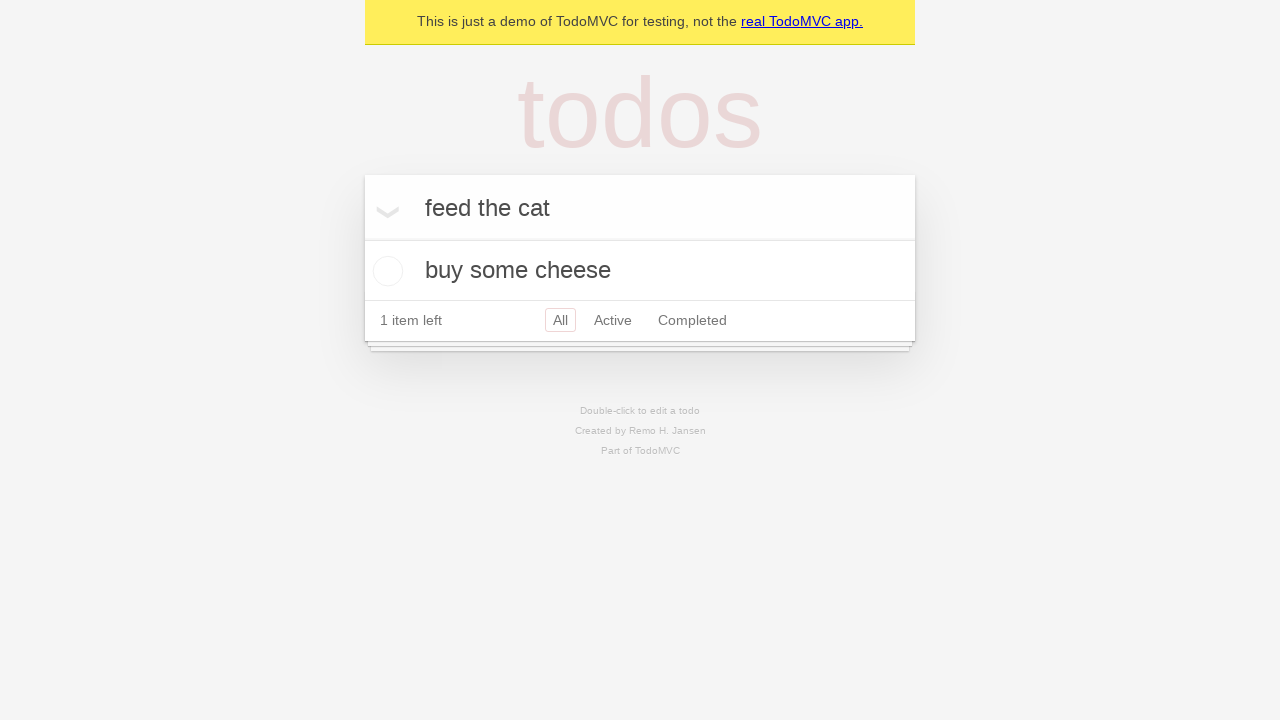

Pressed Enter to add second todo item on .new-todo
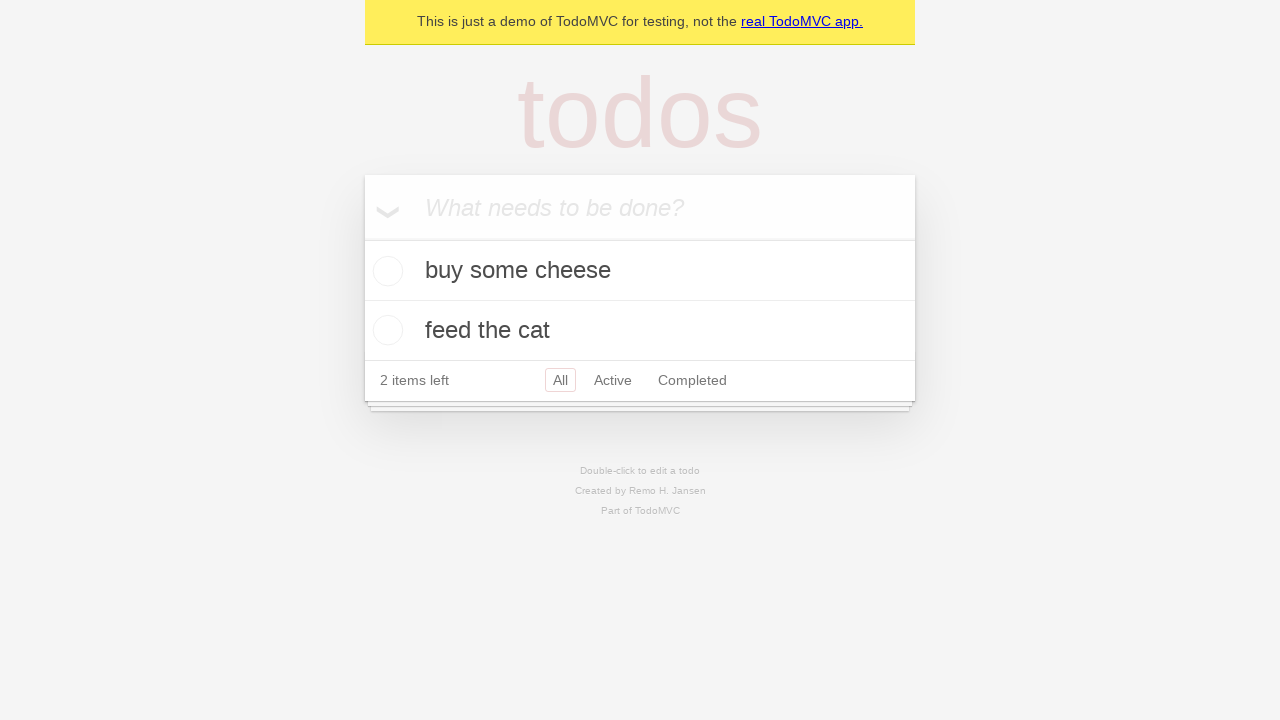

Second todo item appeared in the list
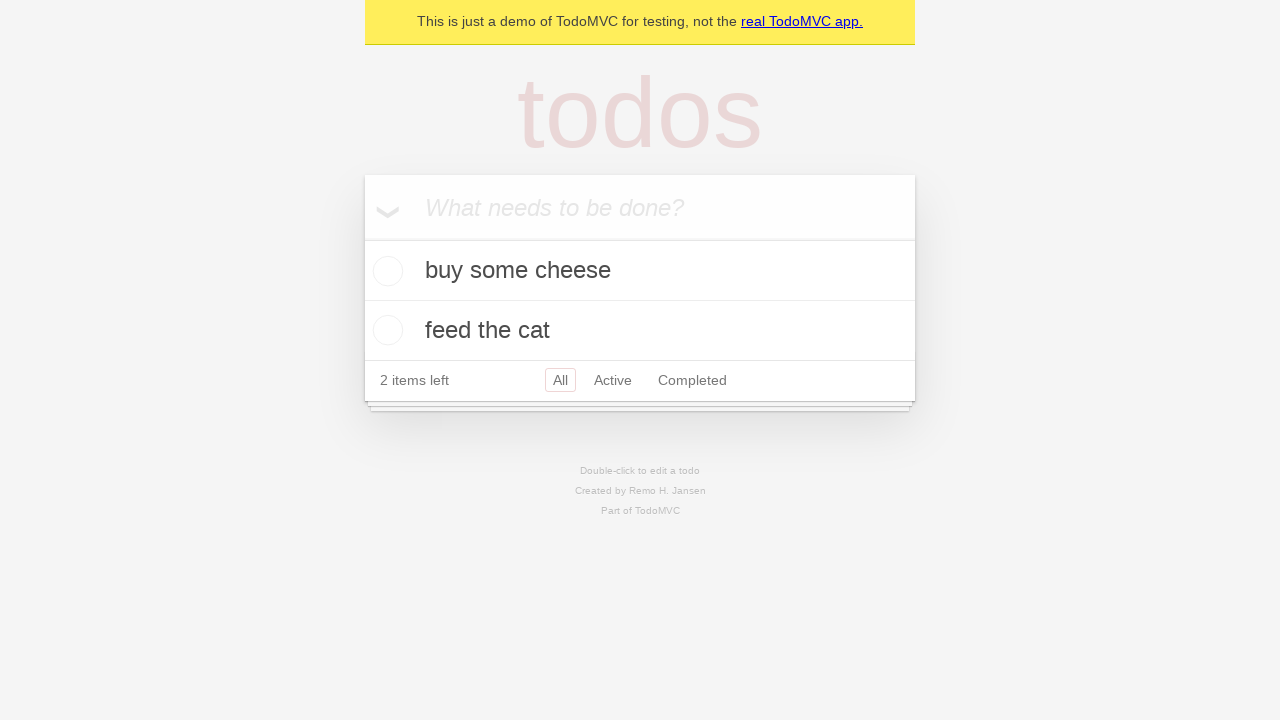

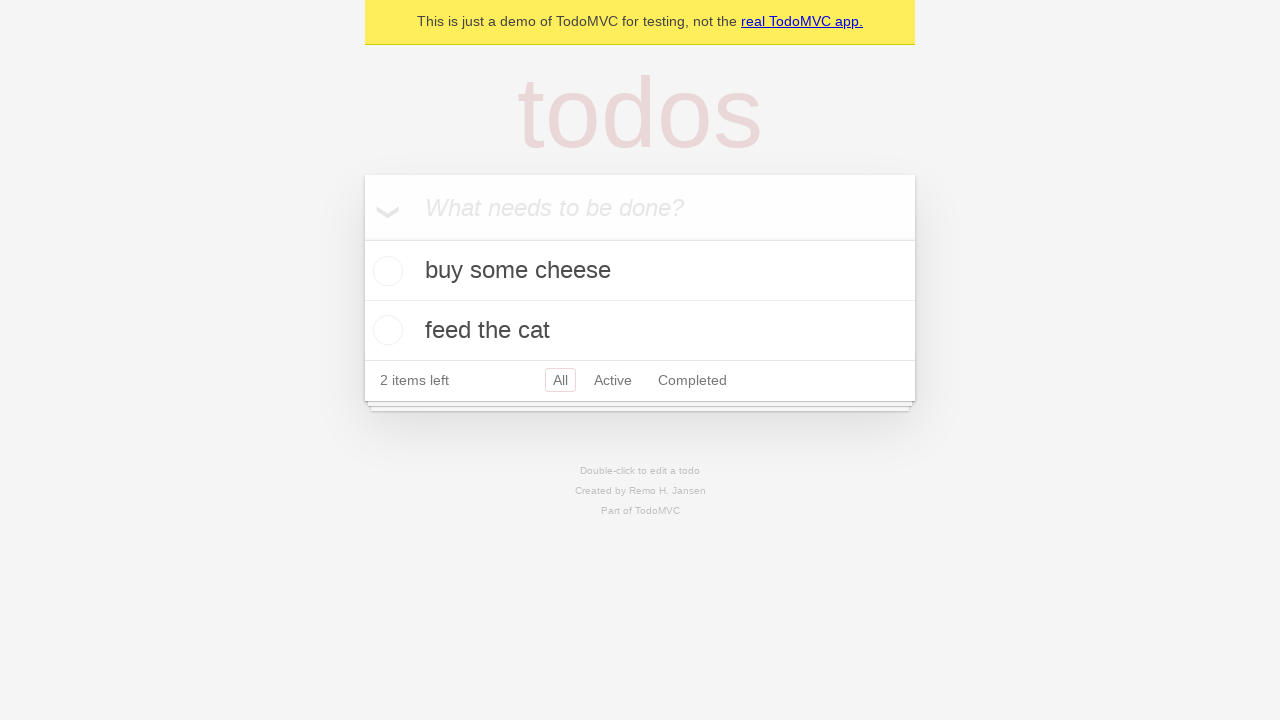